Tests that the company branding logo is displayed on the OrangeHRM demo page by checking element visibility.

Starting URL: https://opensource-demo.orangehrmlive.com/

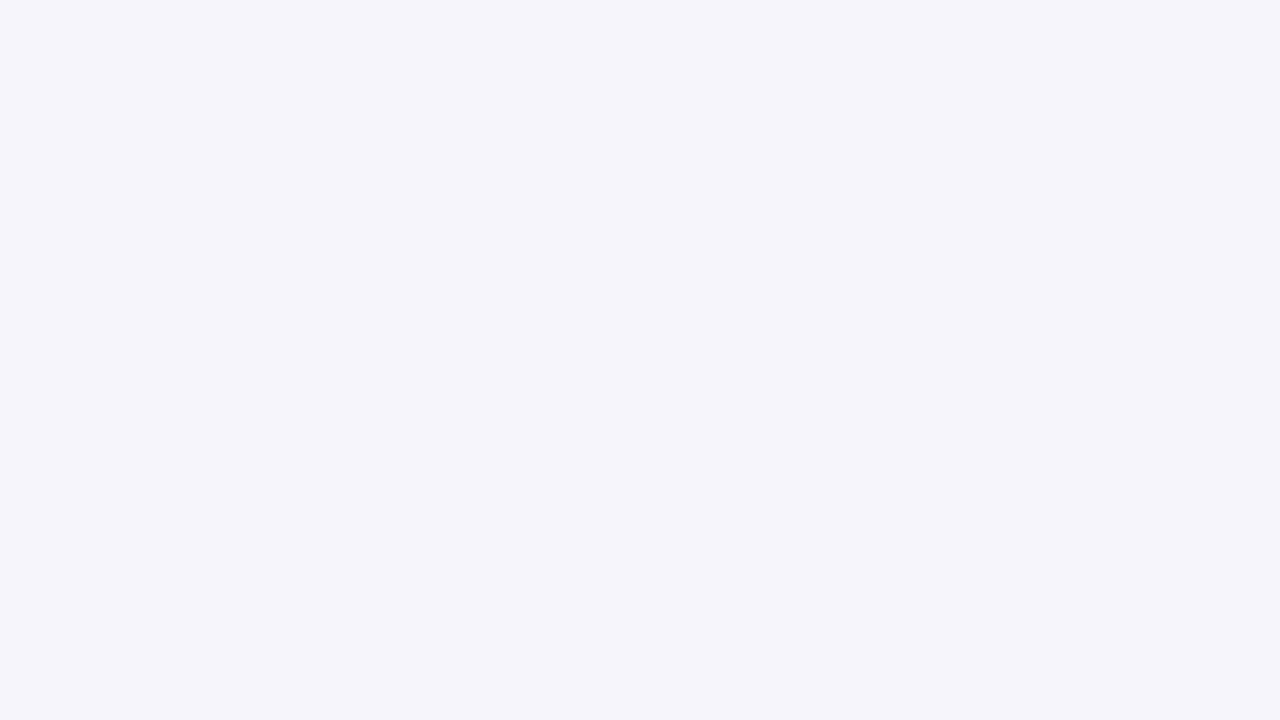

Located company branding logo element
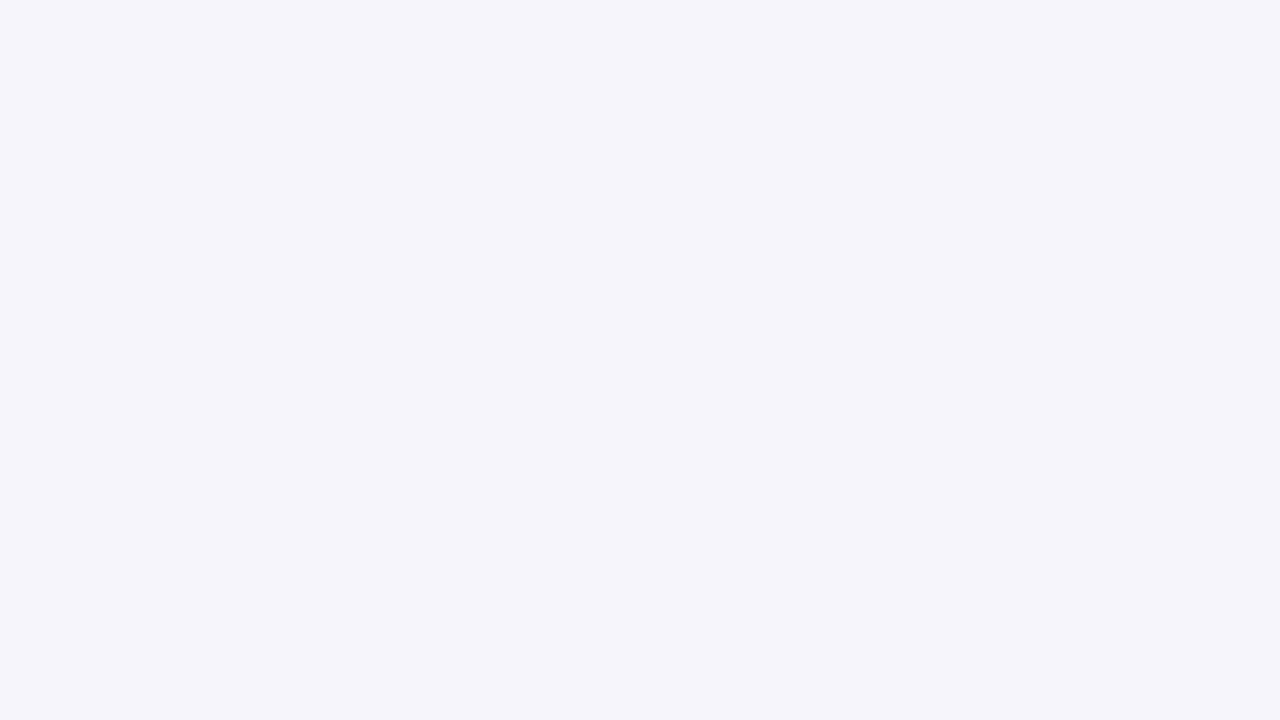

Waited for company branding logo to become visible
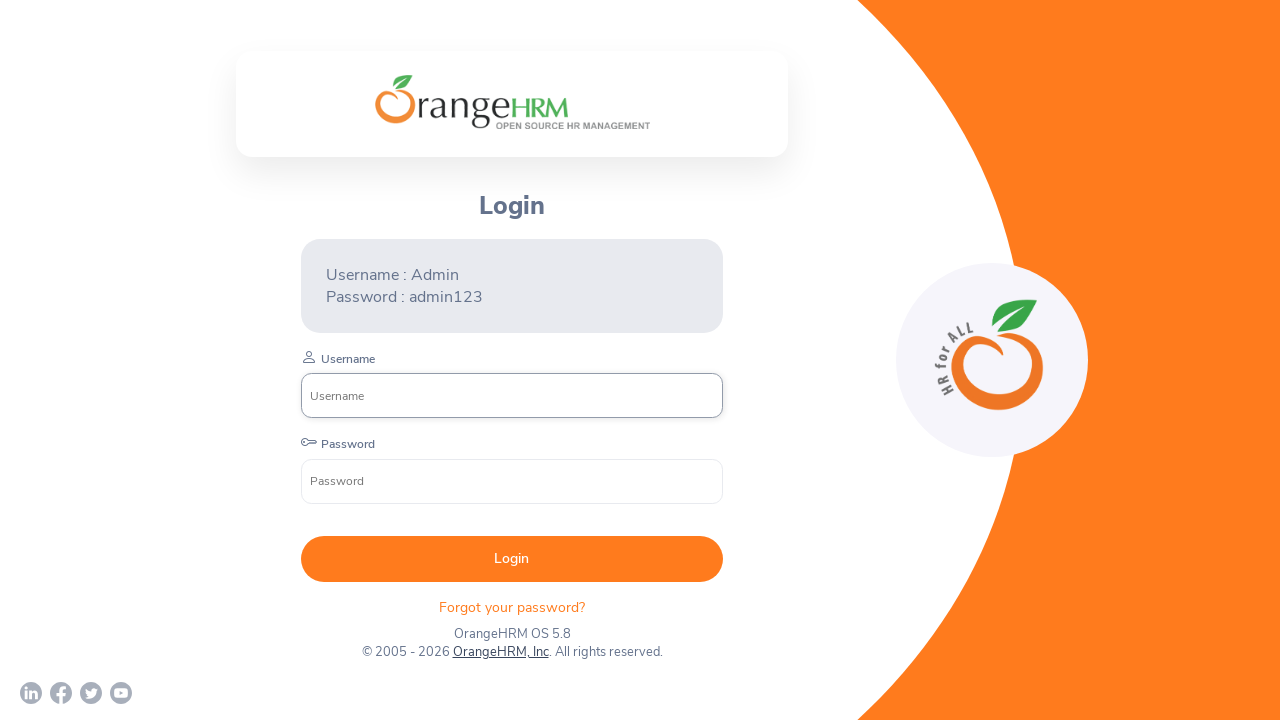

Verified company branding logo is displayed on OrangeHRM demo page
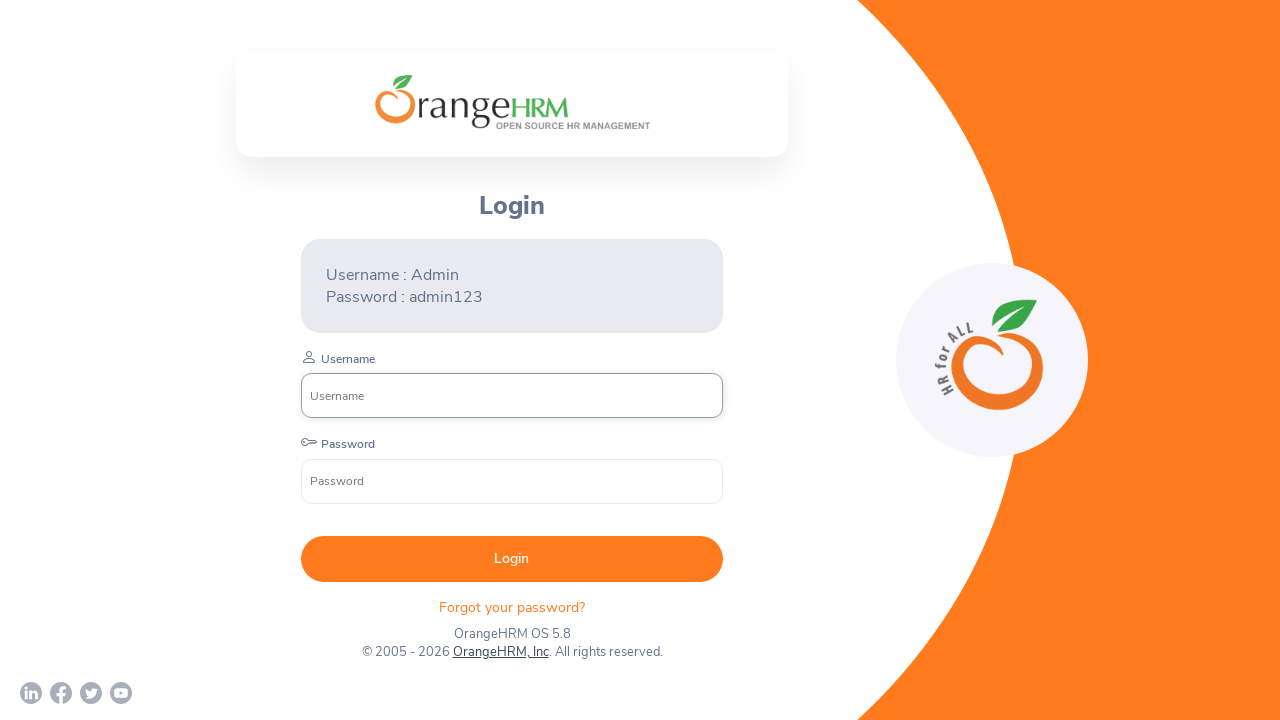

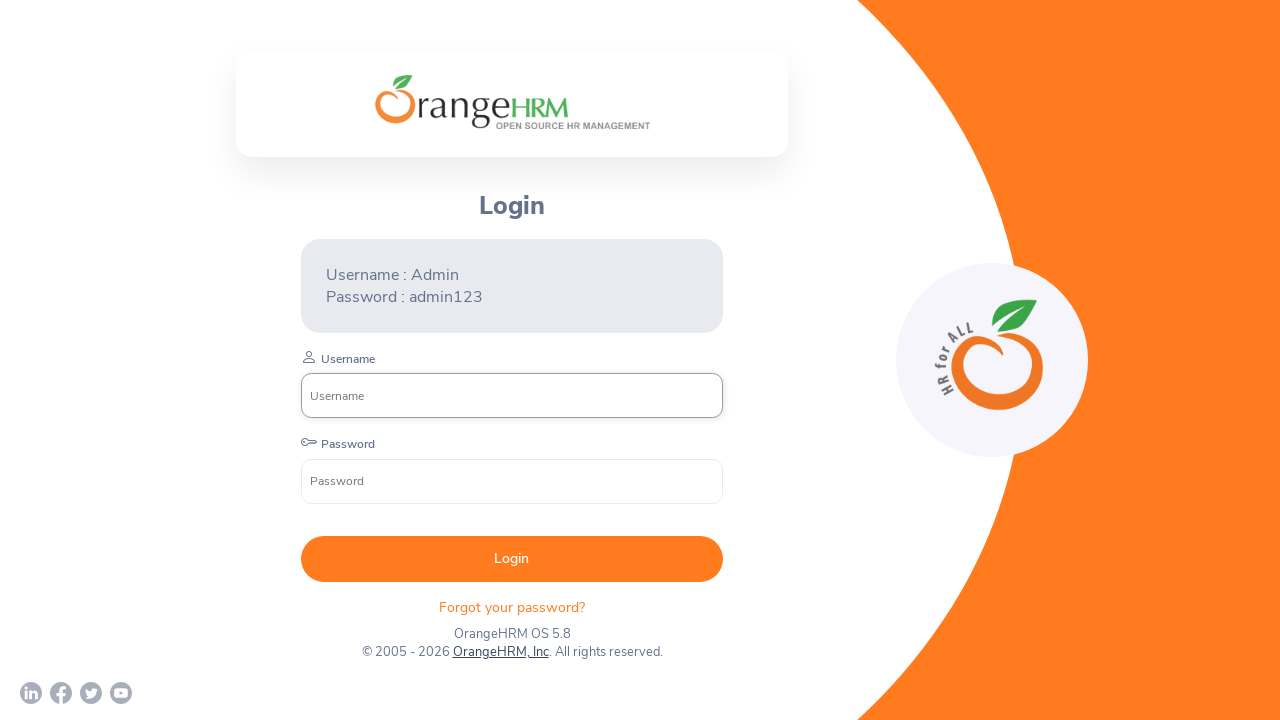